Navigates to DemoQA website, scrolls to the Forms section, and clicks on it

Starting URL: https://demoqa.com/

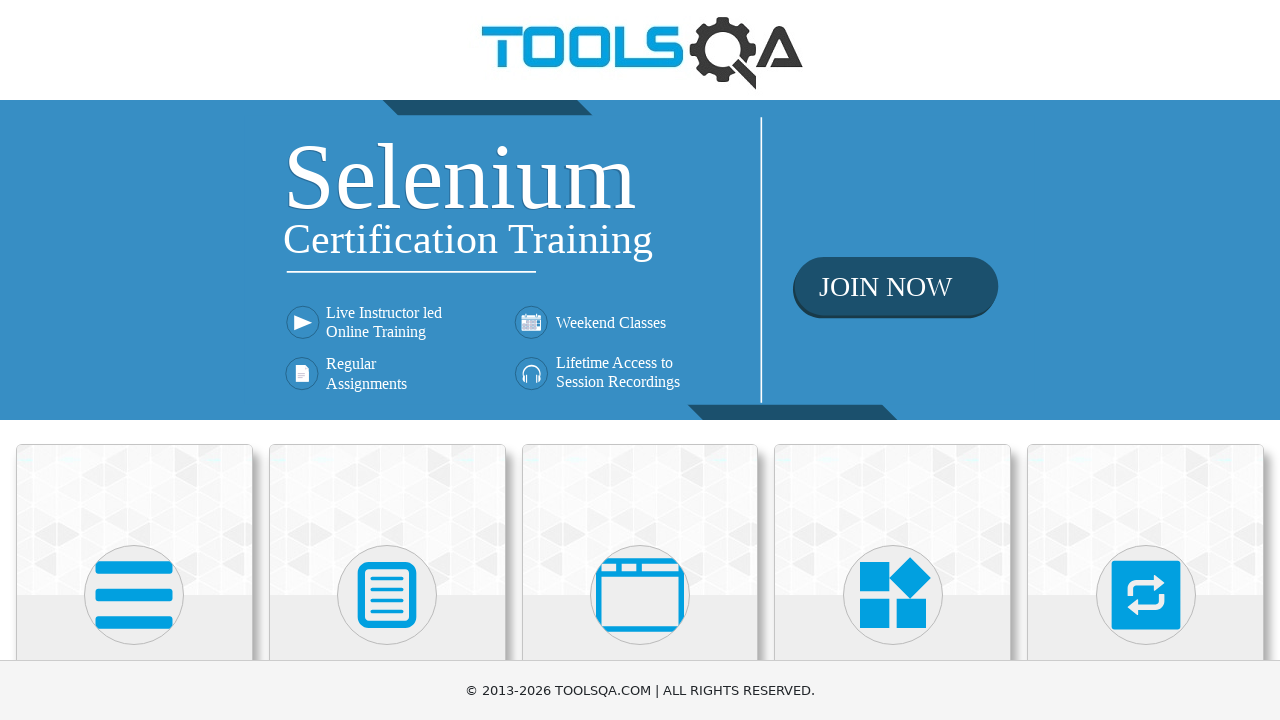

Scrolled page by 328px horizontally and 664px vertically to make Forms element visible
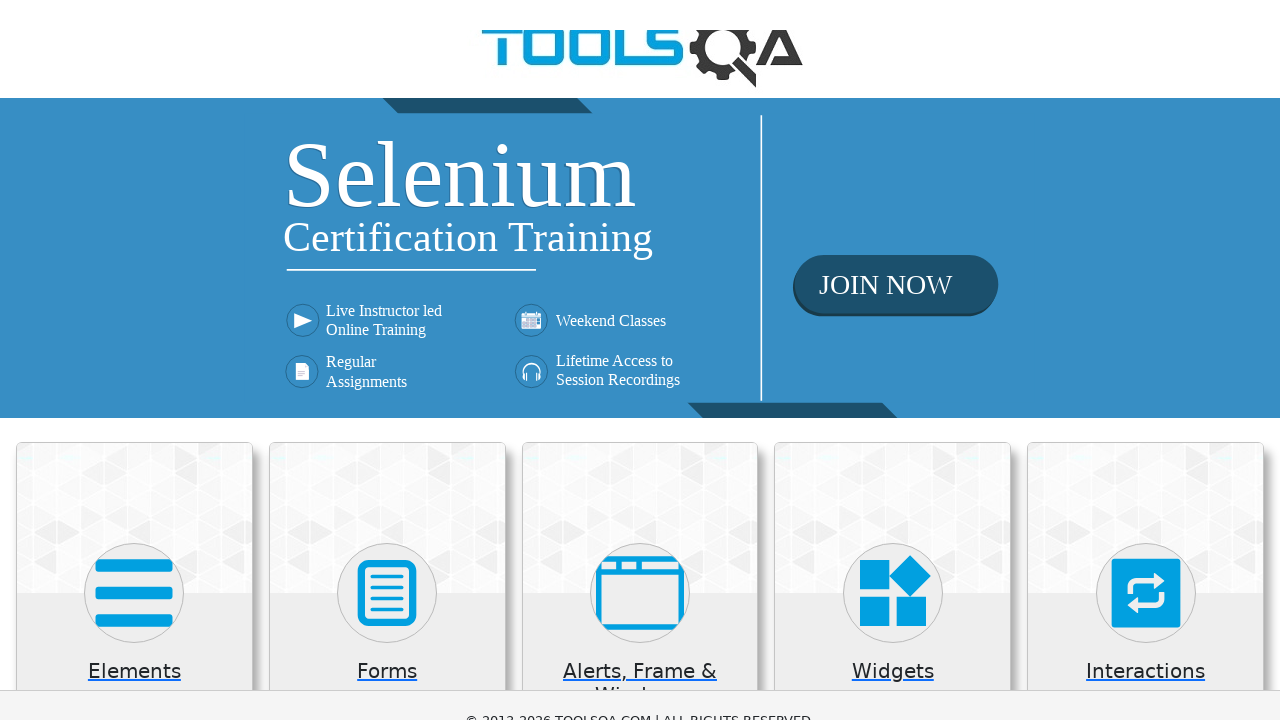

Clicked on Forms section at (387, 10) on xpath=//h5[text()='Forms']
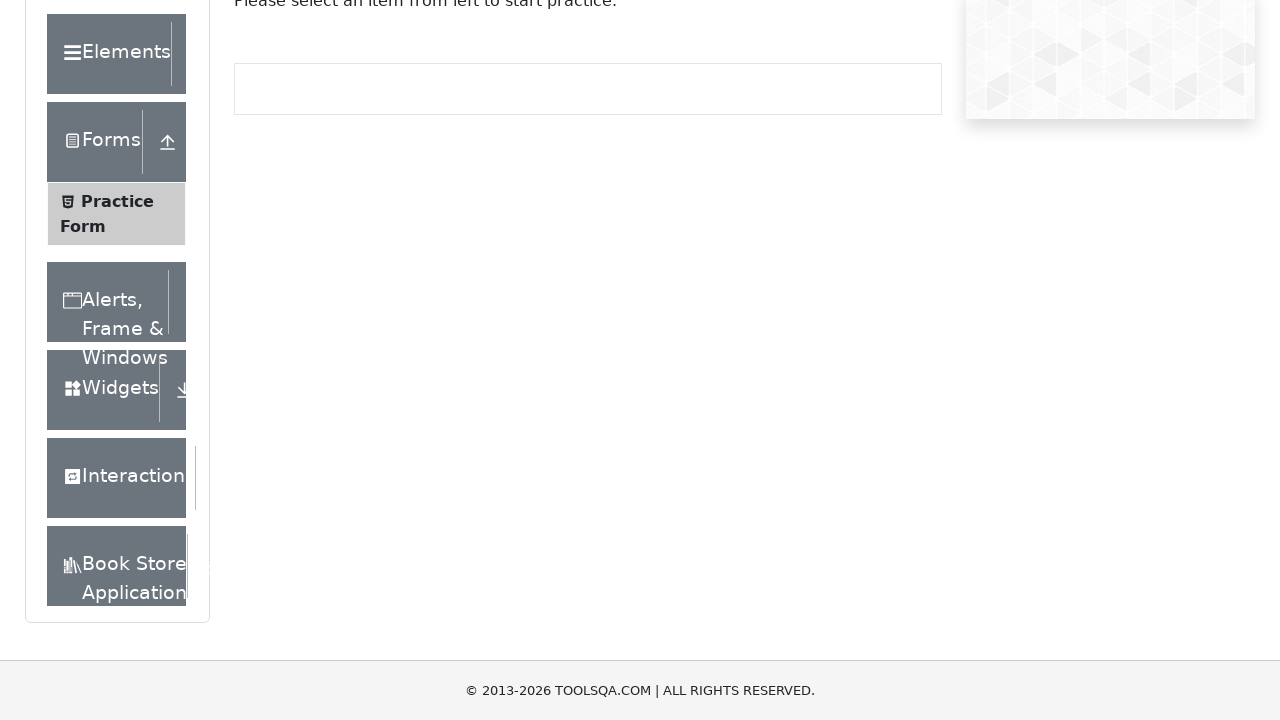

Waited for page navigation to complete (networkidle)
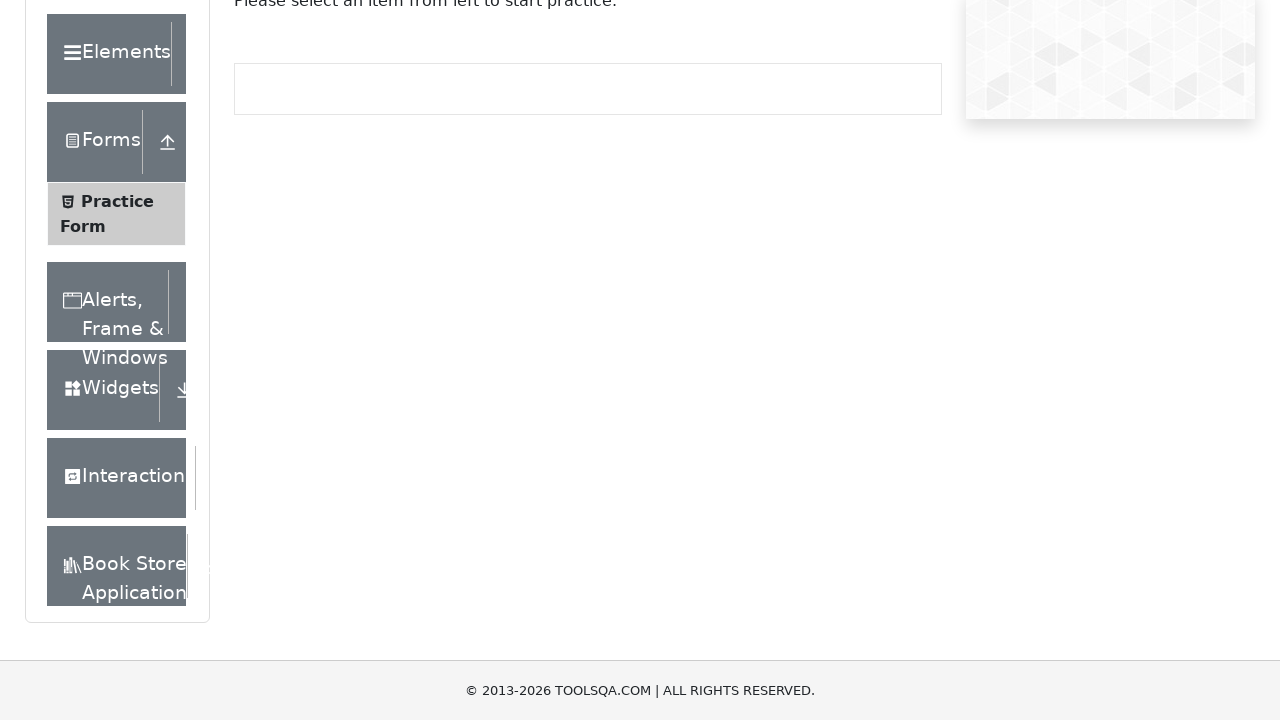

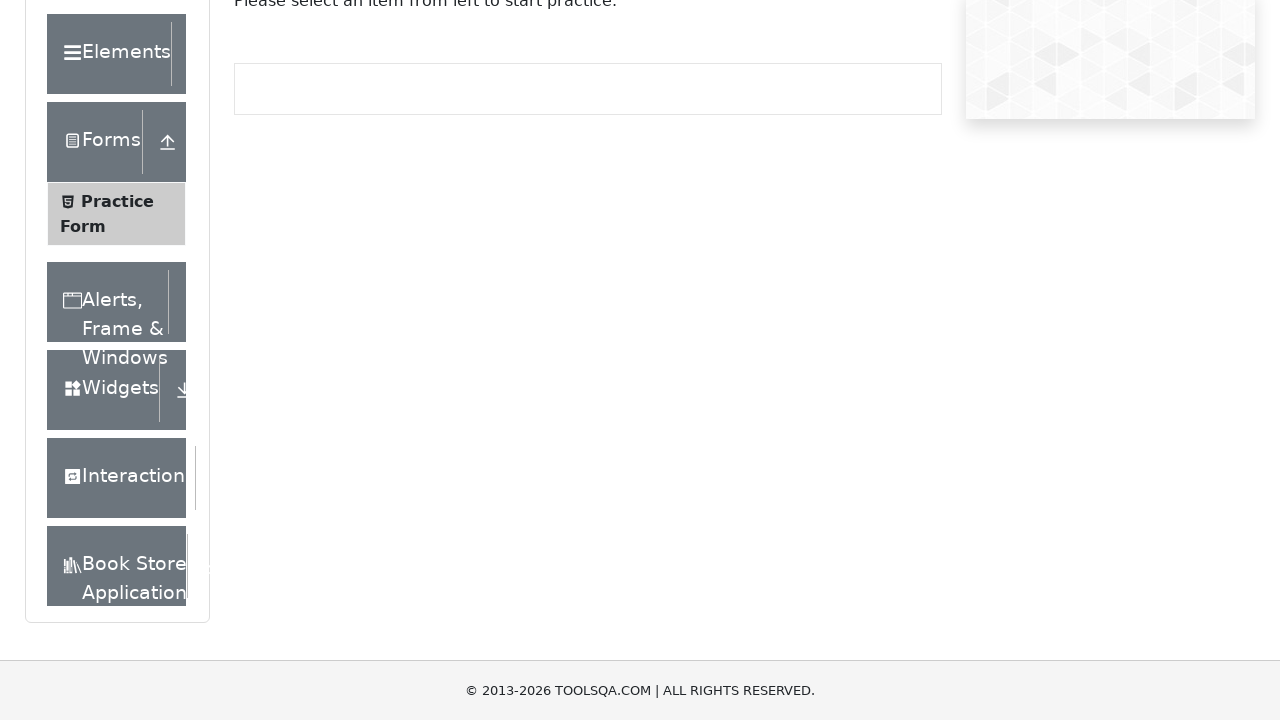